Tests iframe switching functionality by navigating into multiple frames (including nested frames) and clicking buttons within each frame

Starting URL: https://leafground.com/frame.xhtml

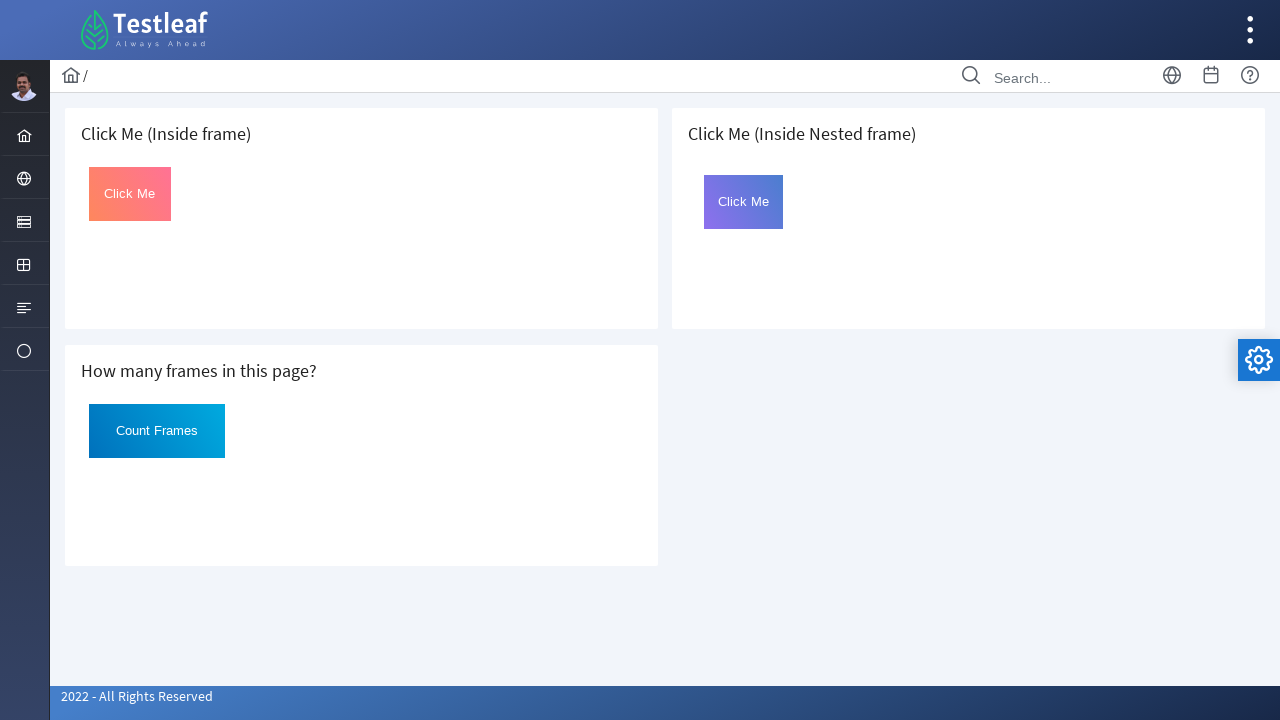

Located first iframe element
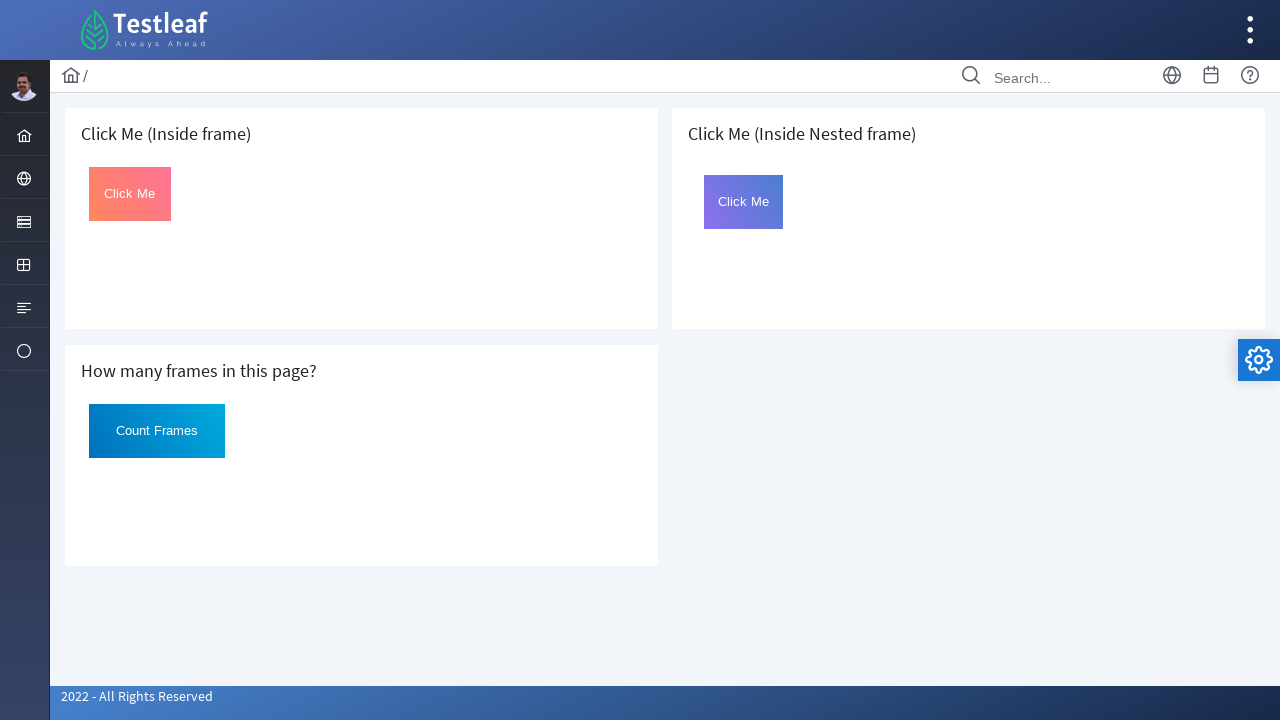

Clicked button in first frame at (130, 194) on iframe >> nth=0 >> internal:control=enter-frame >> #Click
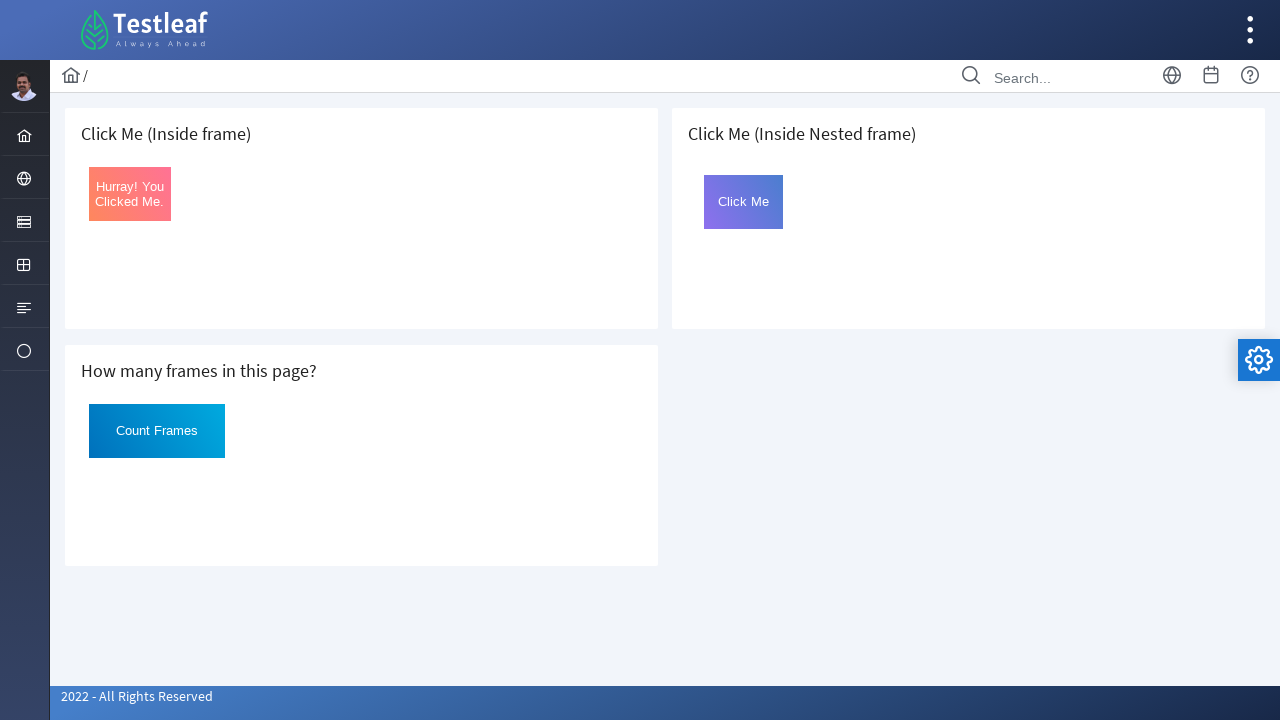

Located second iframe element
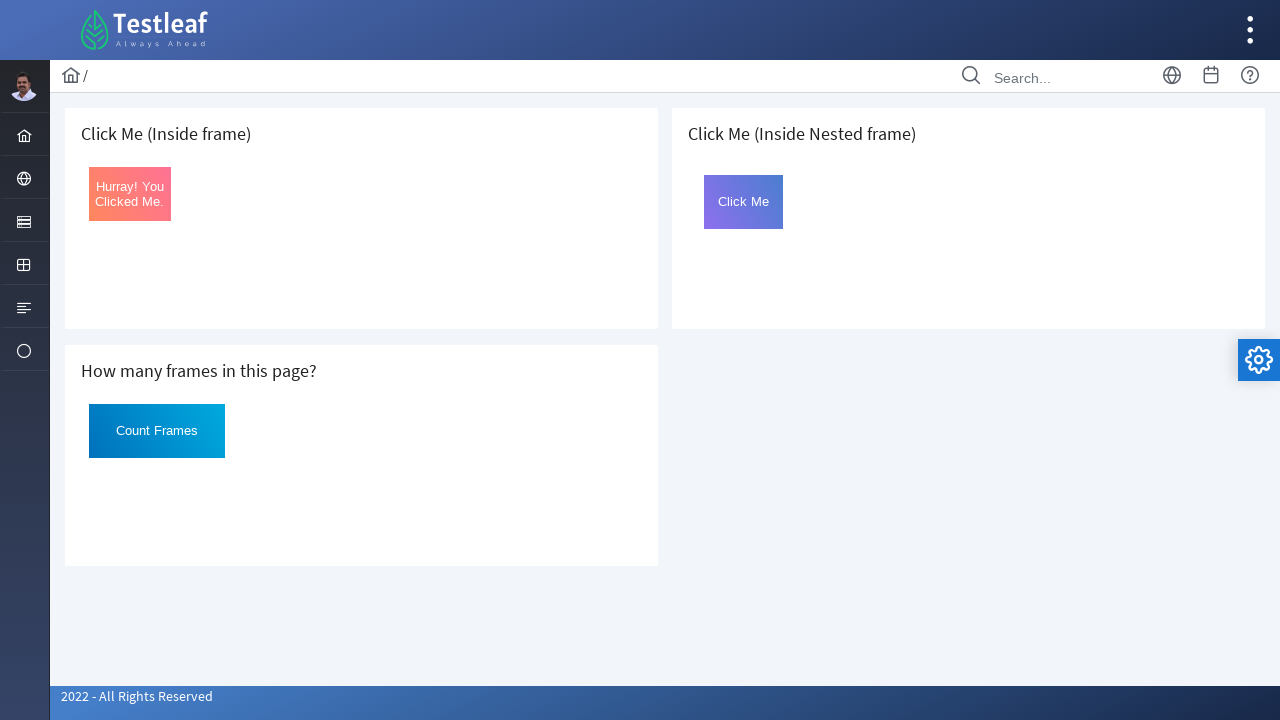

Clicked button in second frame at (157, 431) on iframe >> nth=1 >> internal:control=enter-frame >> #Click
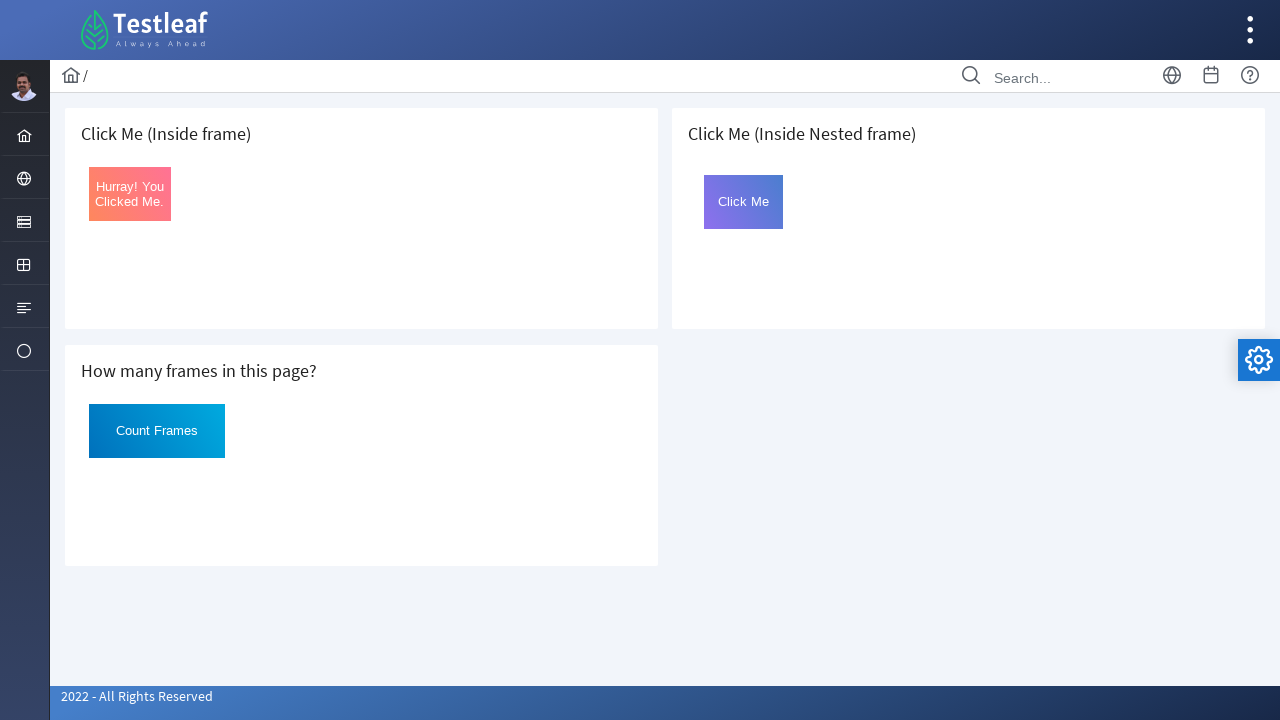

Located third iframe element
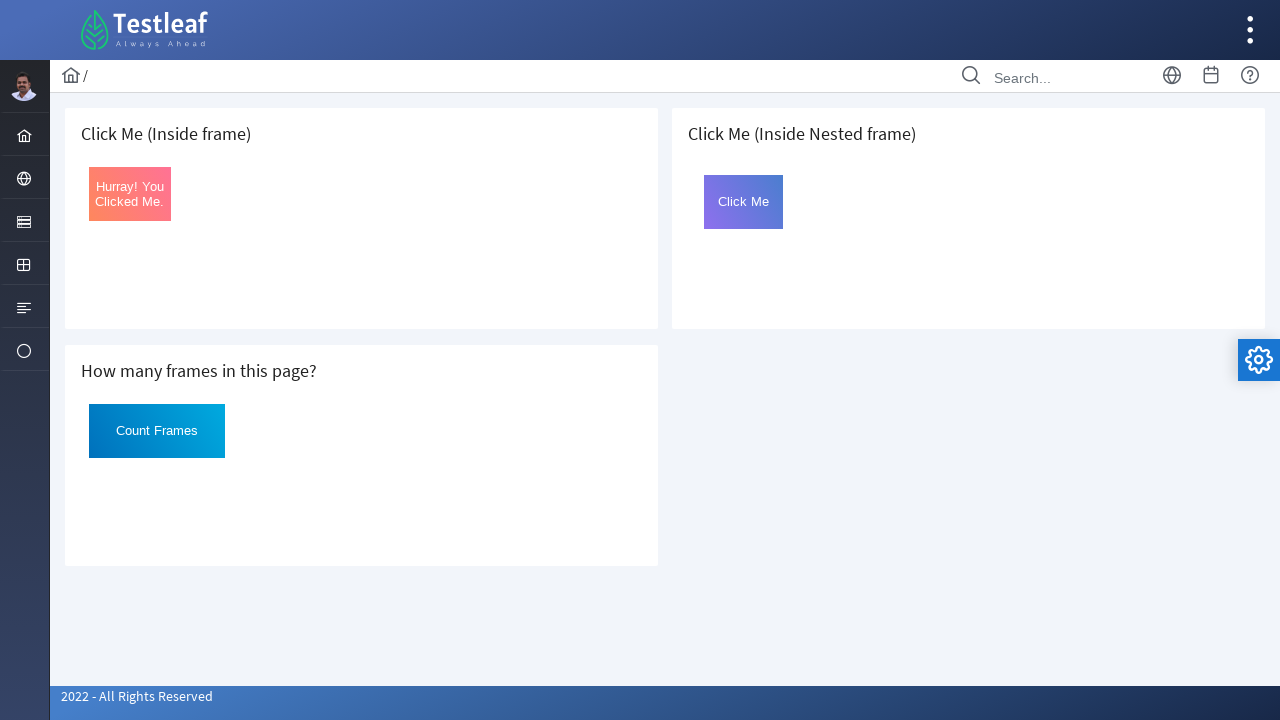

Located nested iframe inside third frame
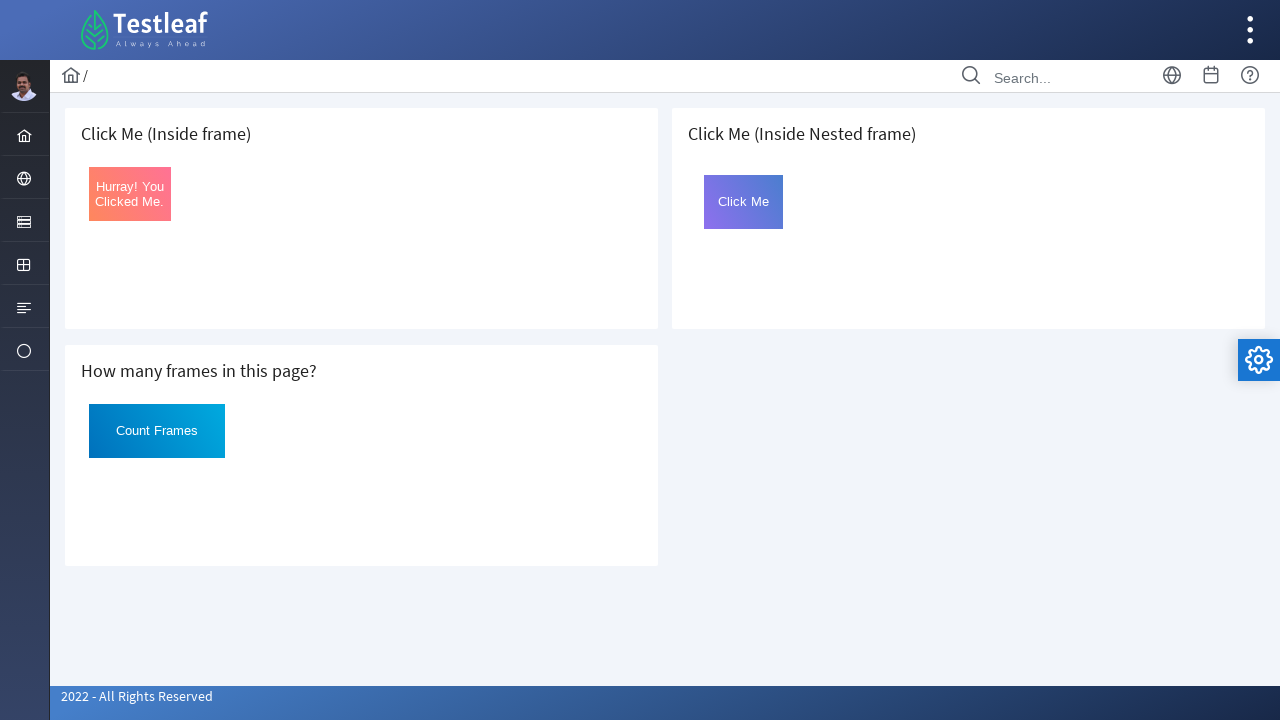

Clicked button in nested frame at (744, 202) on iframe >> nth=2 >> internal:control=enter-frame >> iframe >> nth=0 >> internal:c
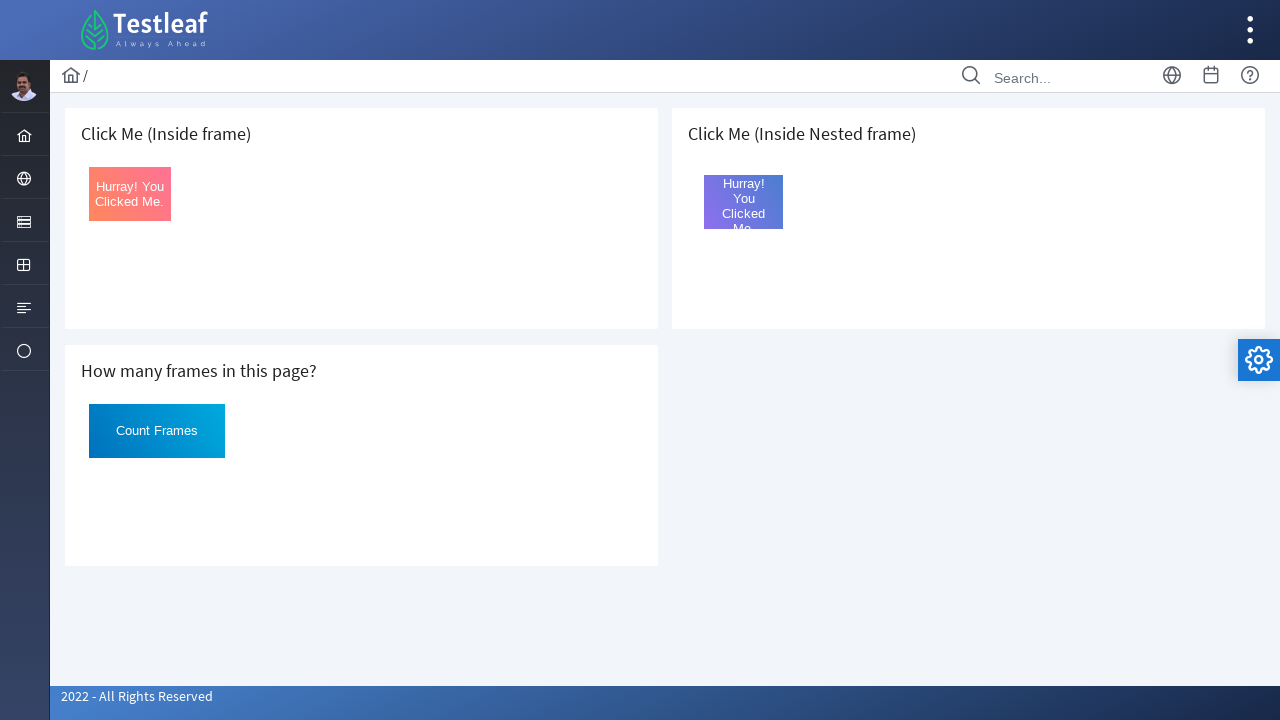

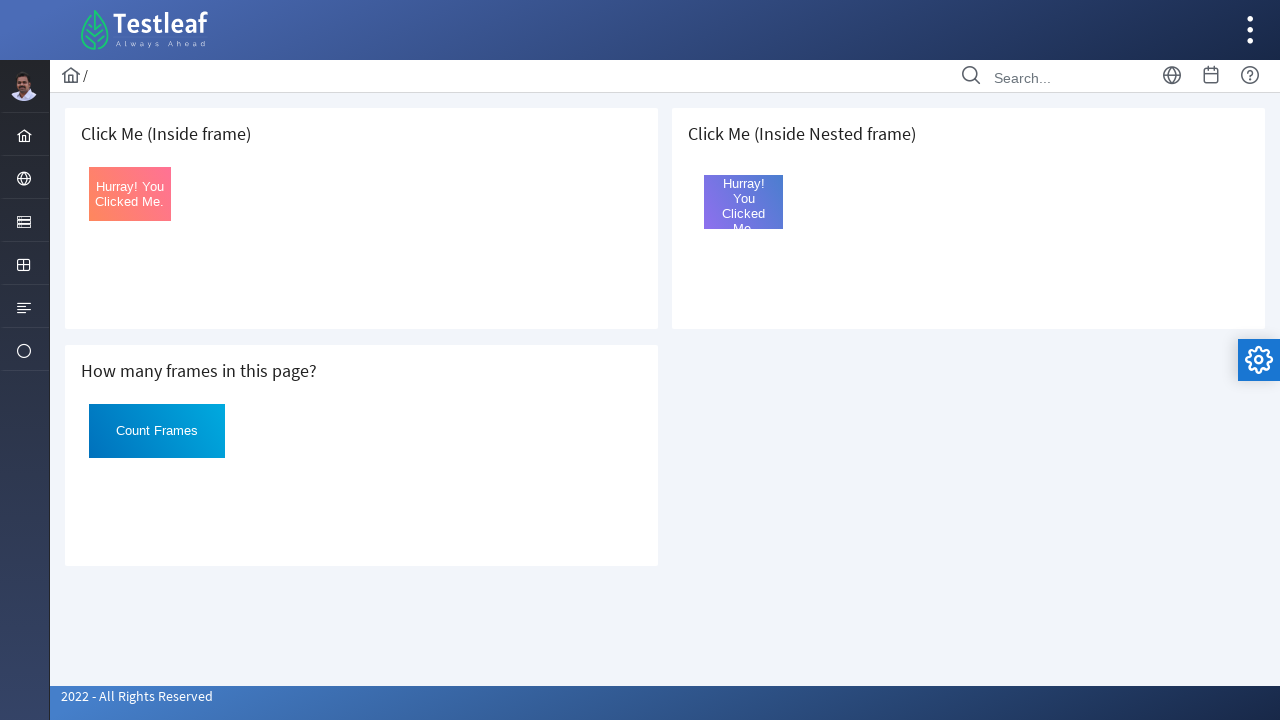